Tests a login form with password reset functionality, including form validation, password reset flow, and login attempt

Starting URL: https://rahulshettyacademy.com/locatorspractice/

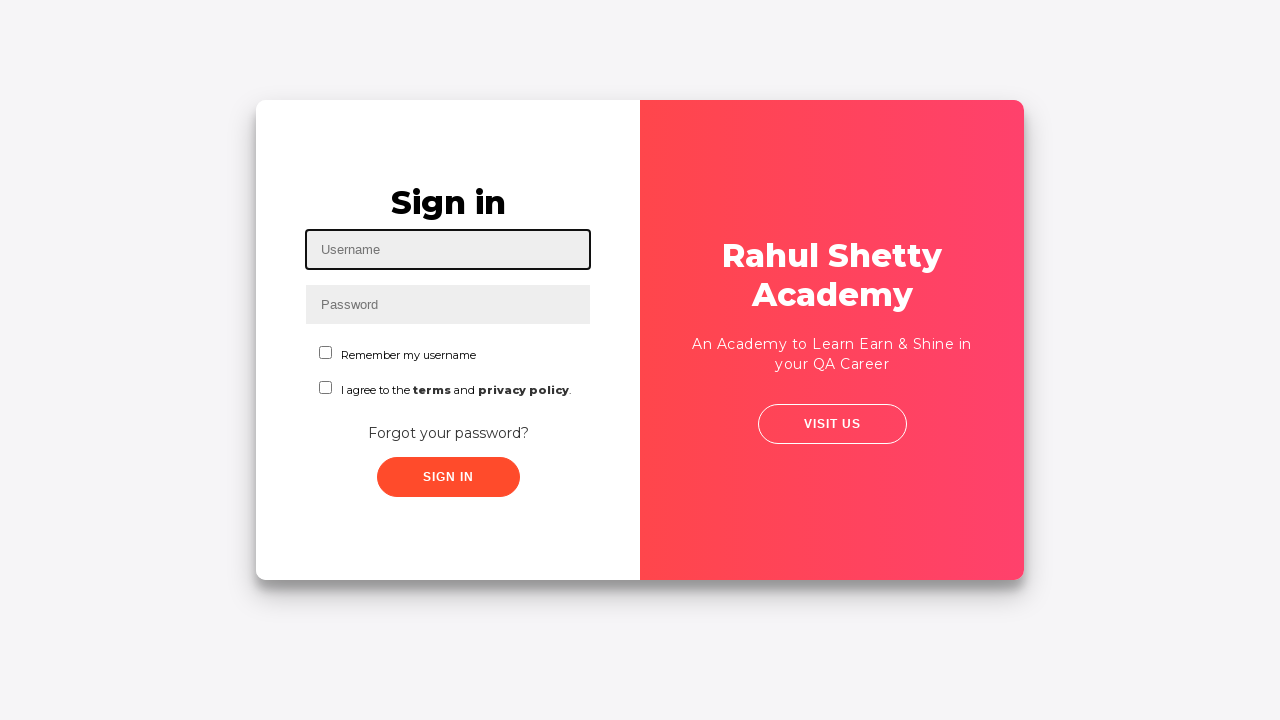

Filled username field with 'mytest' on #inputUsername
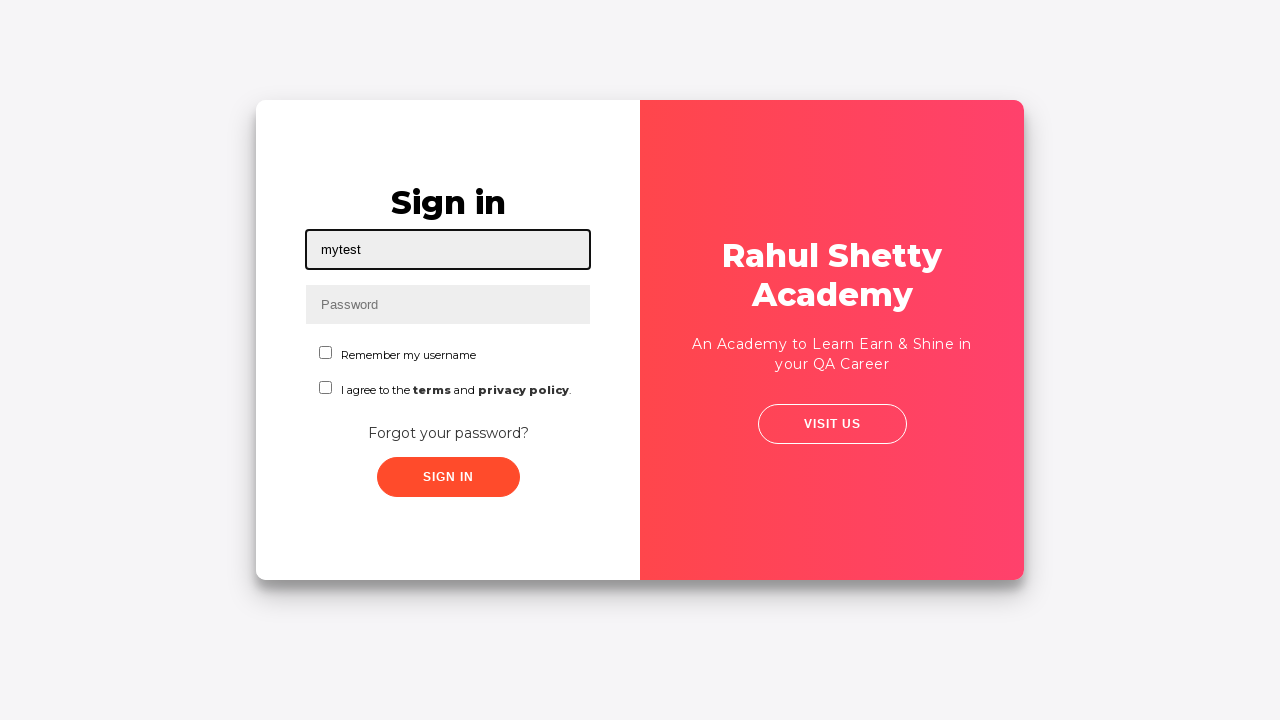

Filled password field with incorrect password 'rahulshettyacademyAA' on input[name='inputPassword']
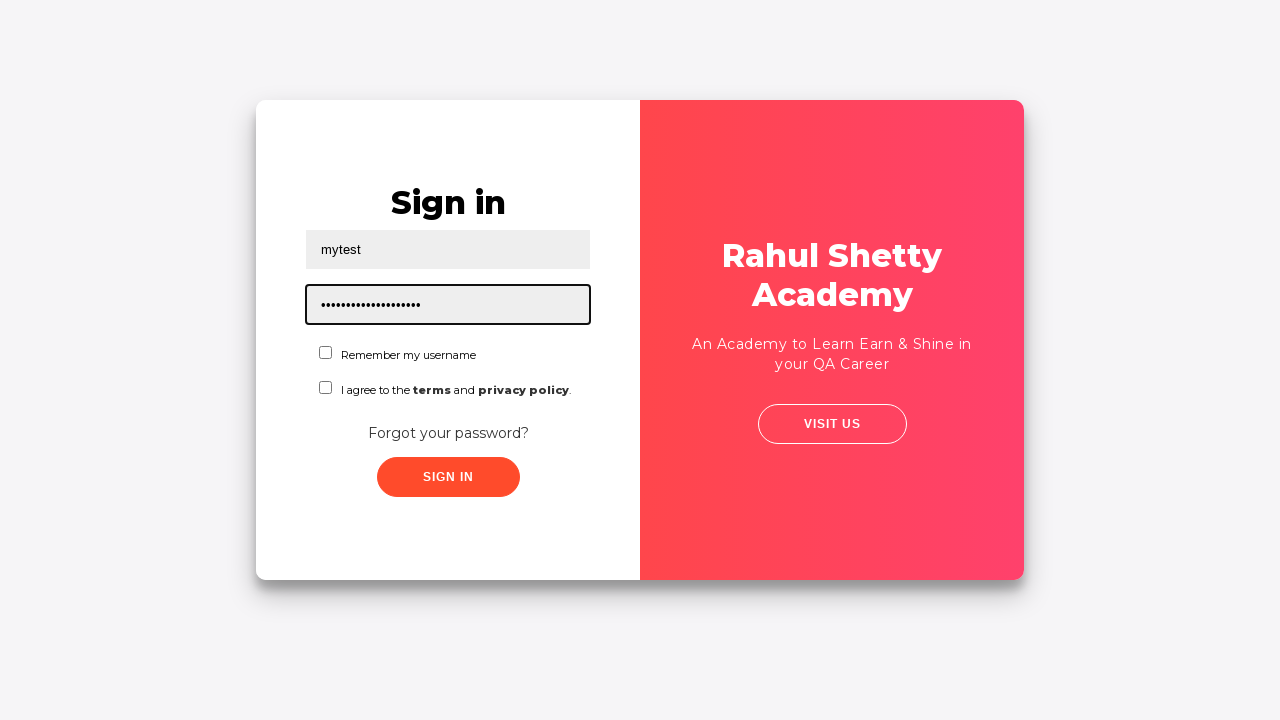

Clicked sign in button with incorrect credentials at (448, 477) on .signInBtn
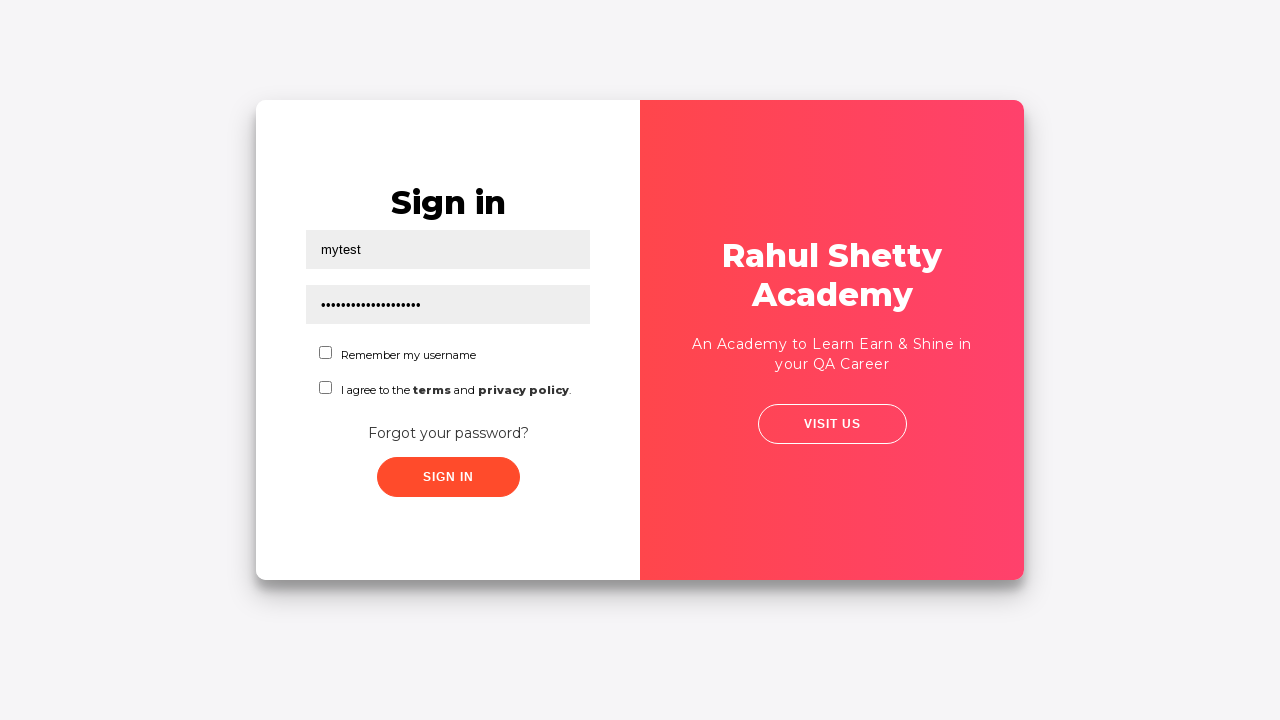

Clicked 'Forgot your password?' link at (448, 433) on text='Forgot your password?'
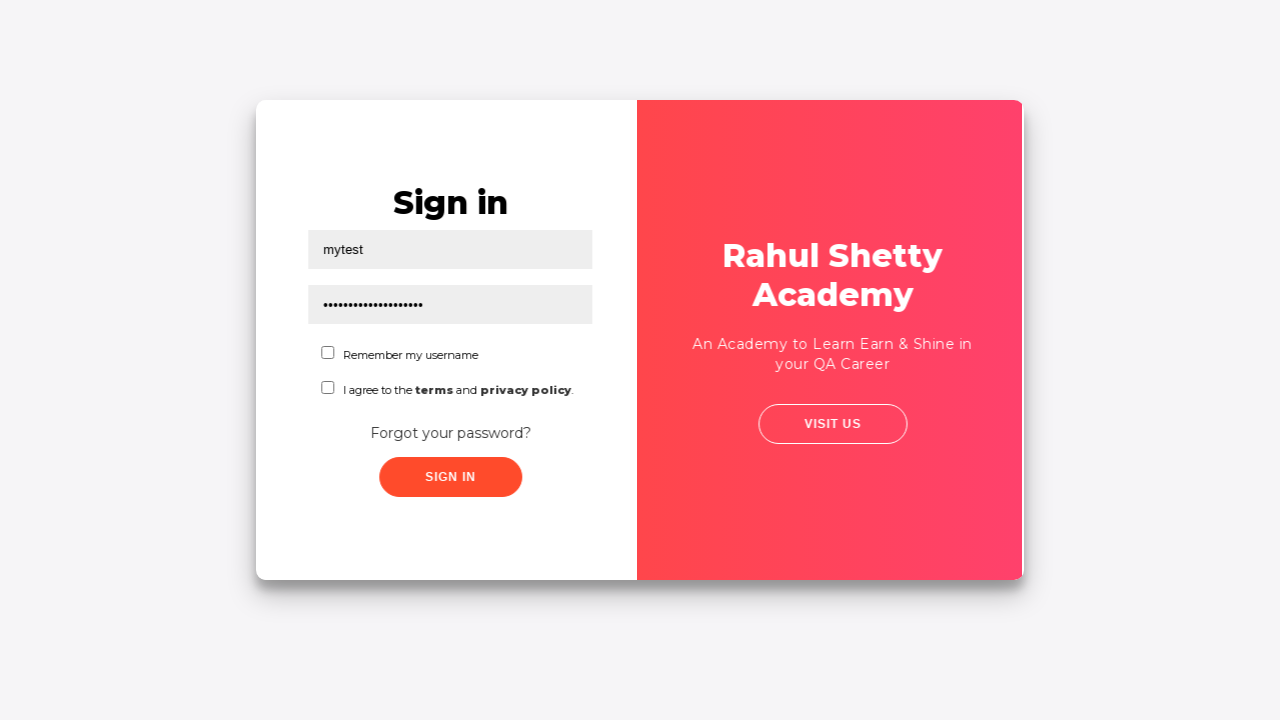

Filled name field with 'Hello' in password reset form on //input[@placeholder='Name']
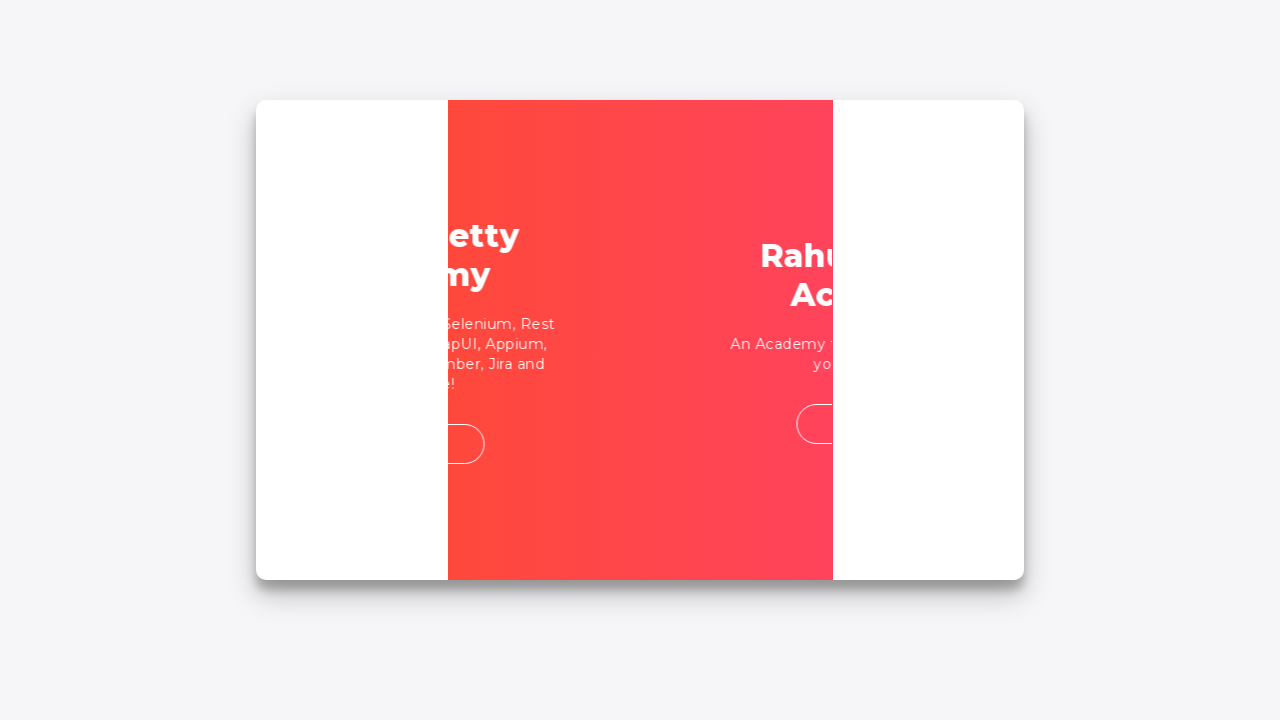

Filled email field with 'test@ssfssf.com' on input[placeholder='Email']
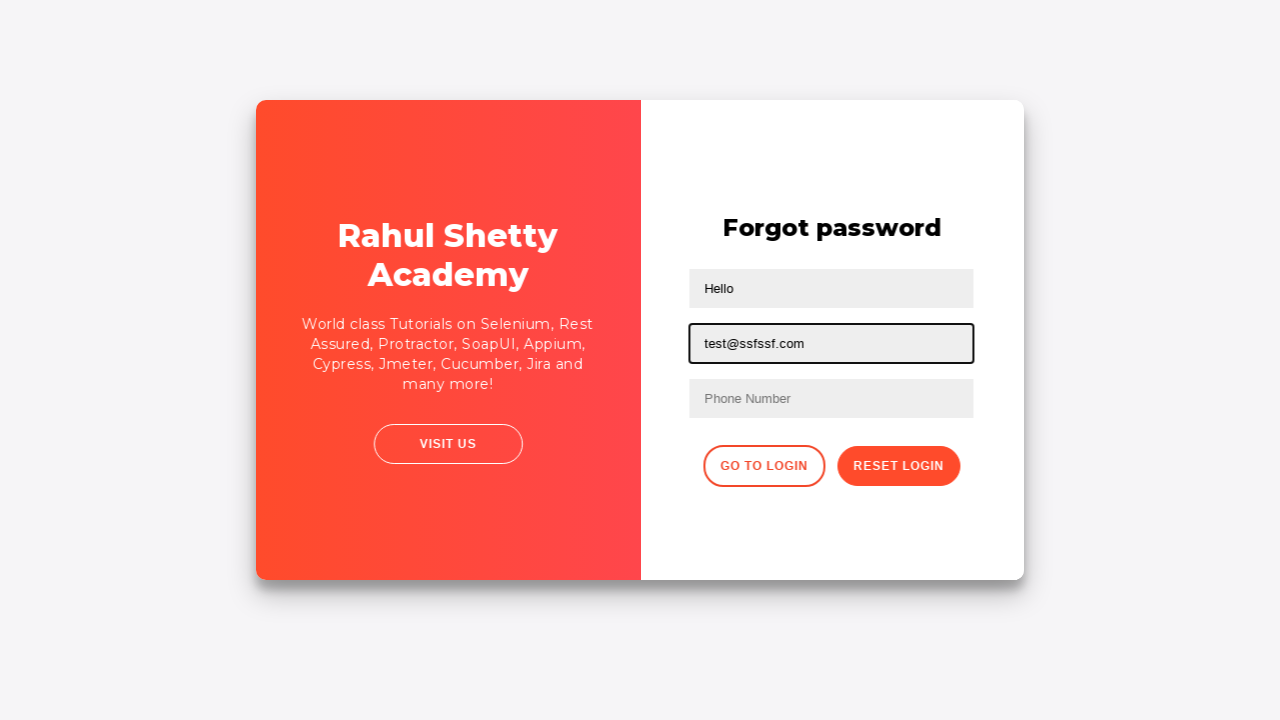

Cleared email field on input[placeholder='Email']
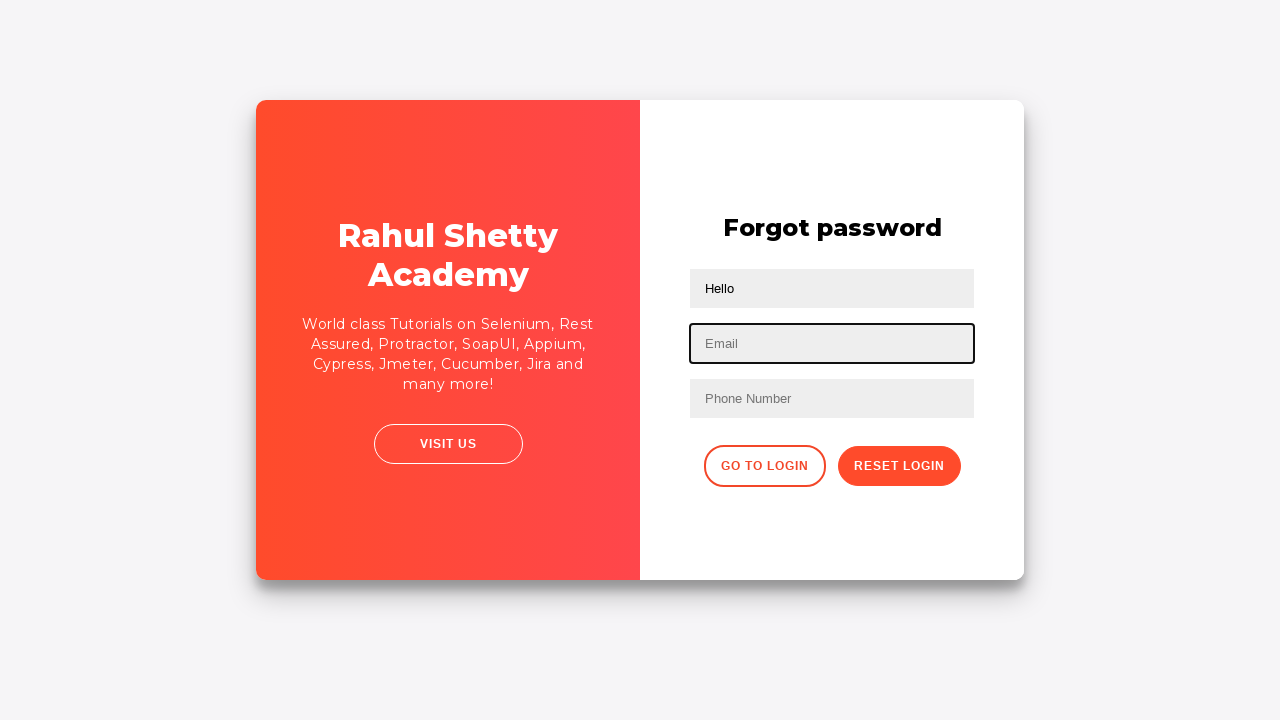

Filled email field with correct email 'test@ddiiee.com' on input[placeholder='Email']
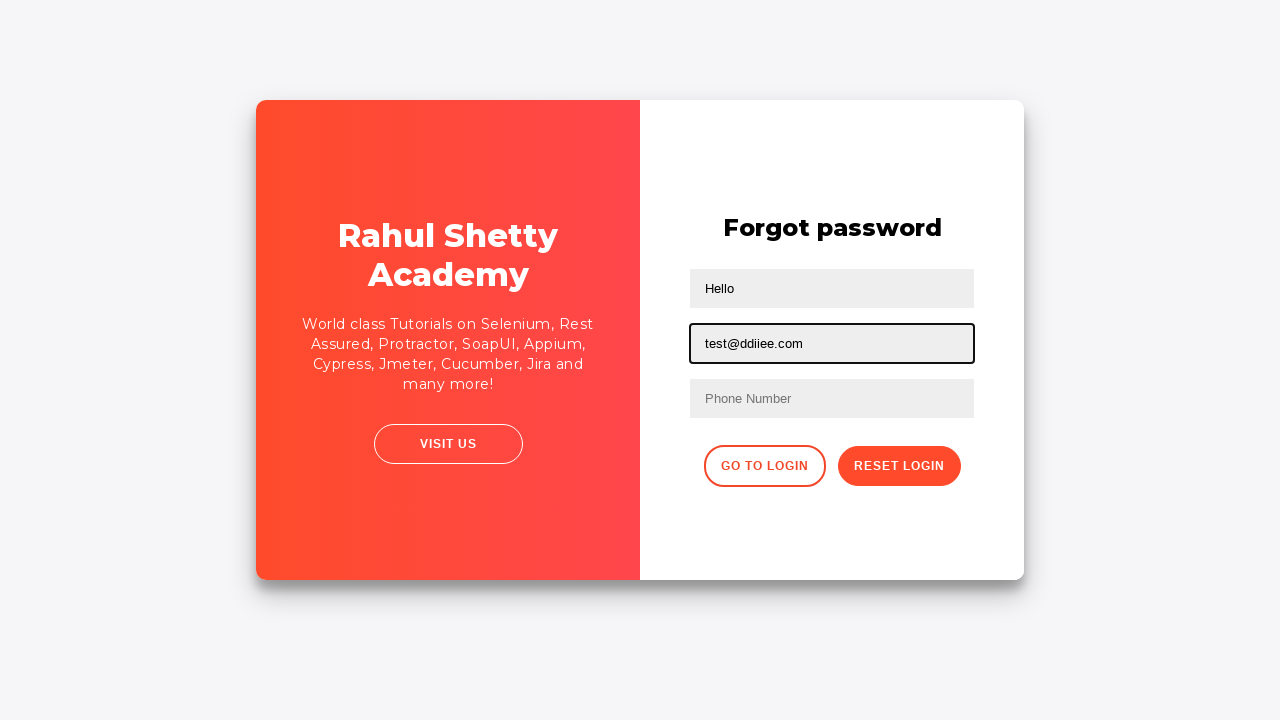

Filled phone number field with '5518889999' on //input[@type='text'][3]
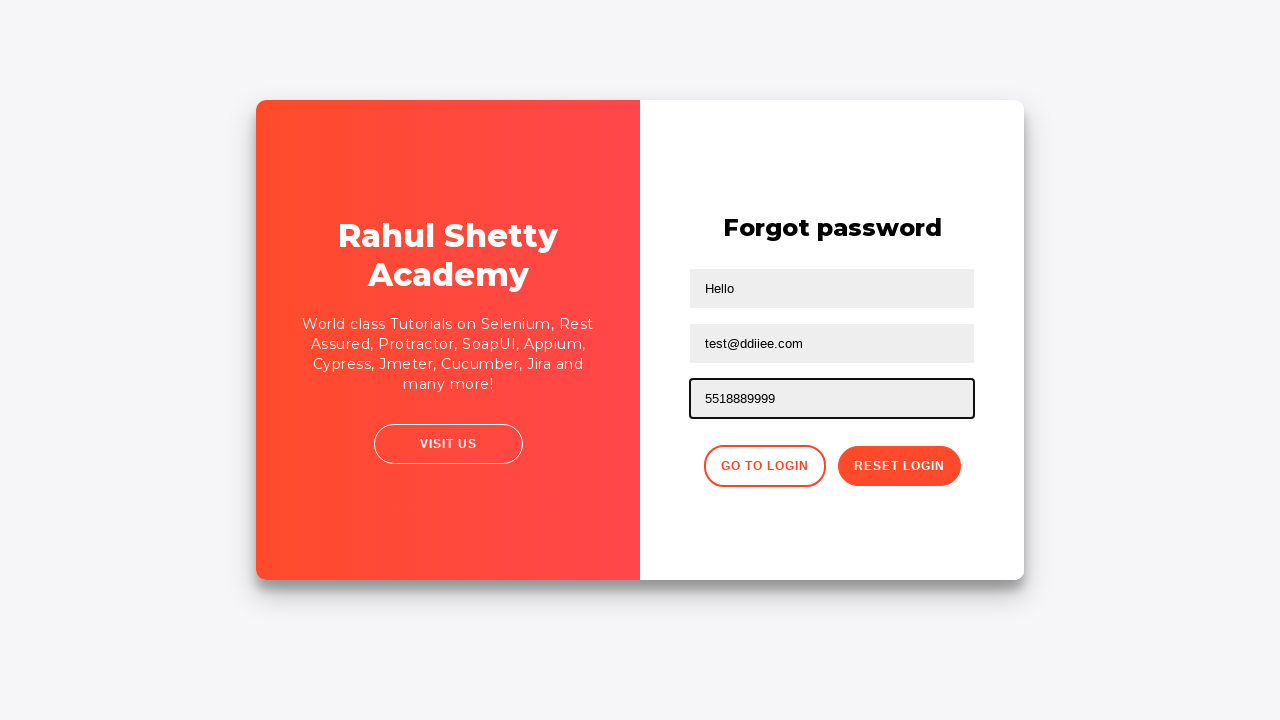

Clicked reset password button to submit password reset form at (899, 466) on xpath=//button[@class='reset-pwd-btn']
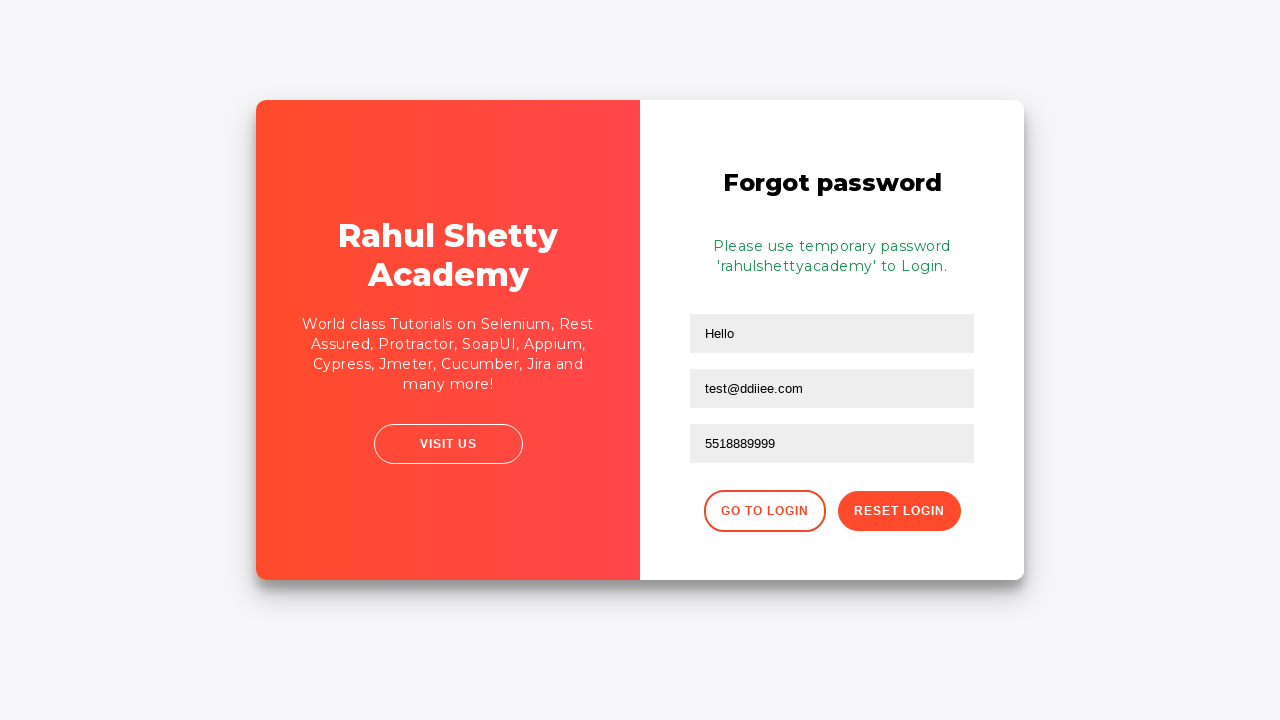

Clicked button to return to login page at (764, 511) on .go-to-login-btn
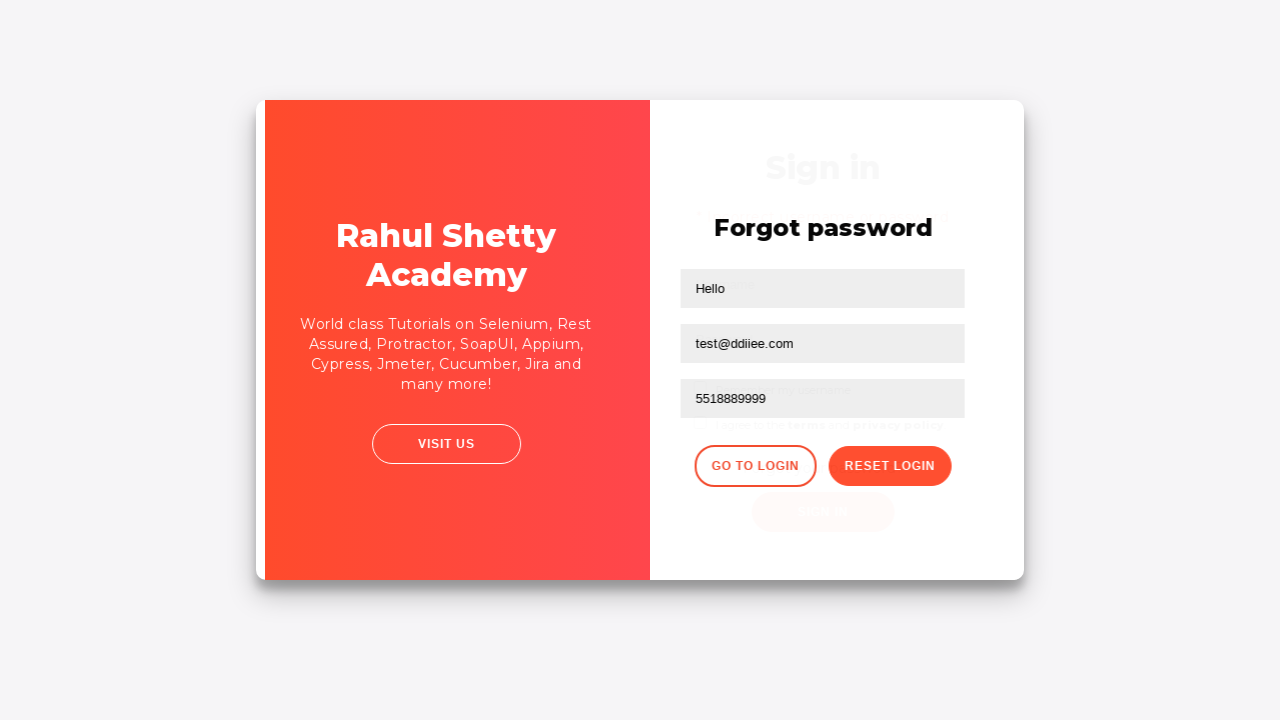

Waited 3 seconds for login page to fully load
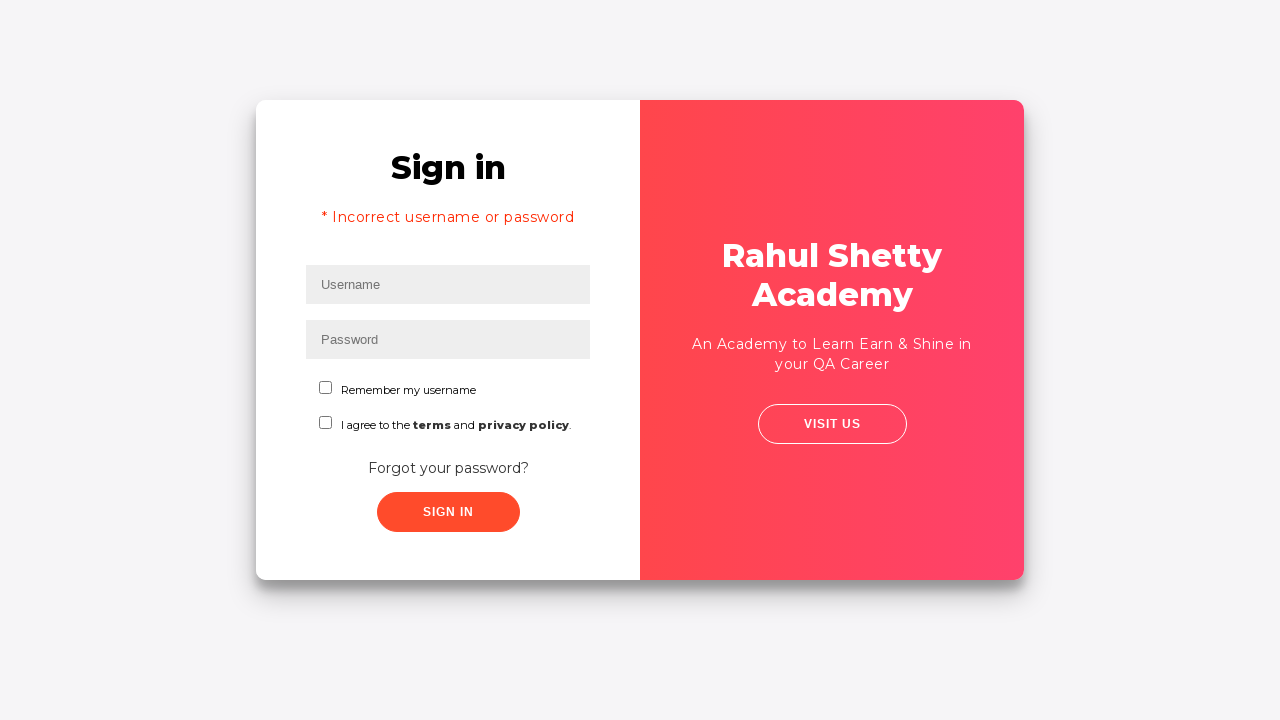

Filled username field with 'mytest' for login attempt on #inputUsername
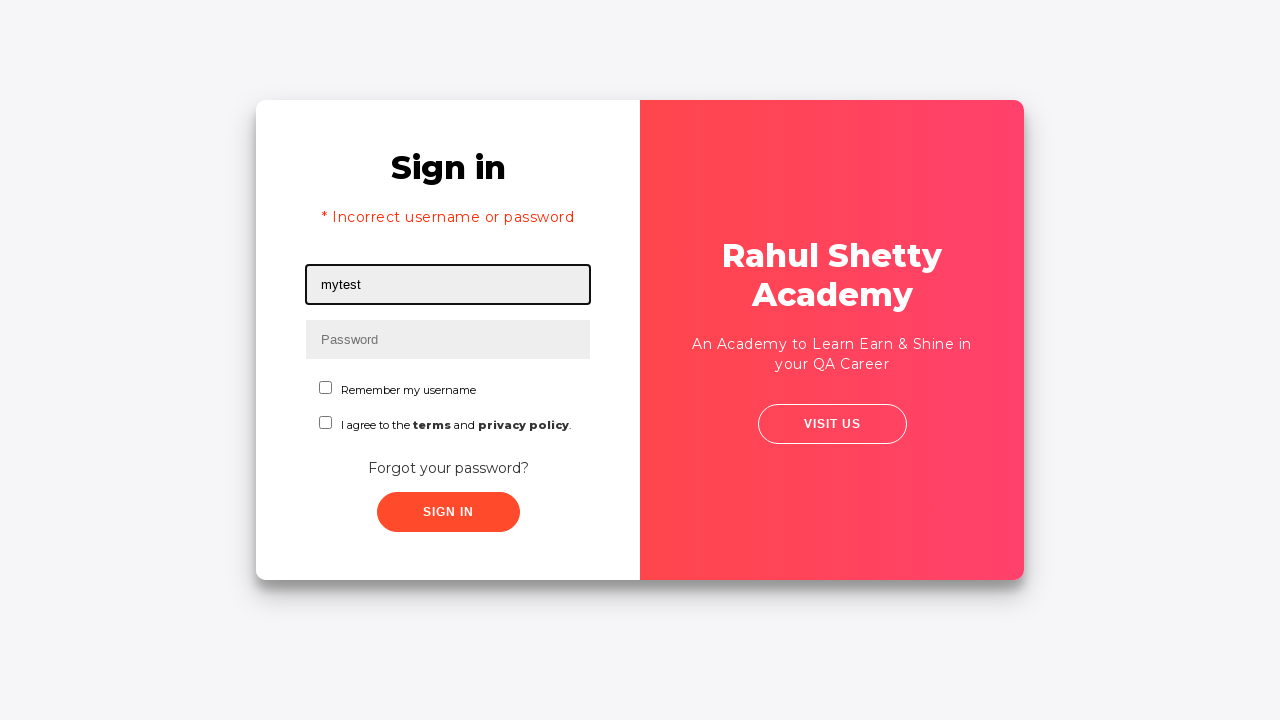

Filled password field with correct password 'myPassword' on input[name='inputPassword']
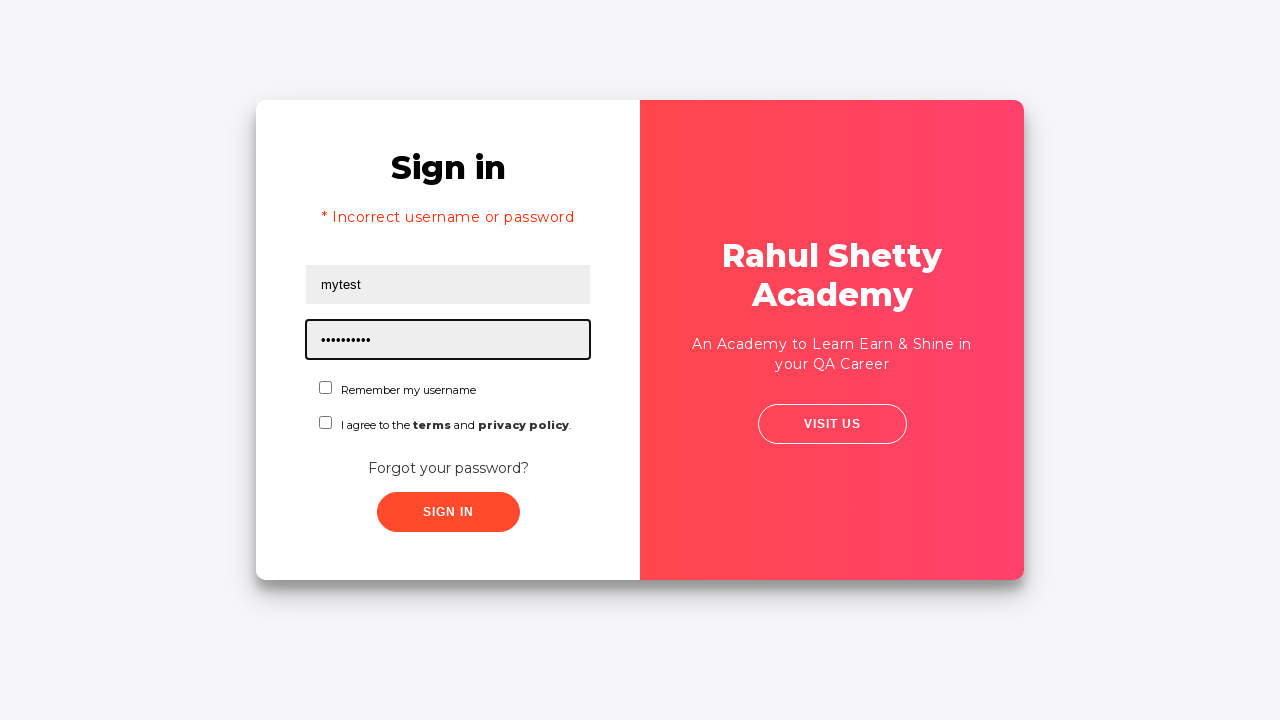

Clicked sign in button with correct credentials at (448, 512) on .signInBtn
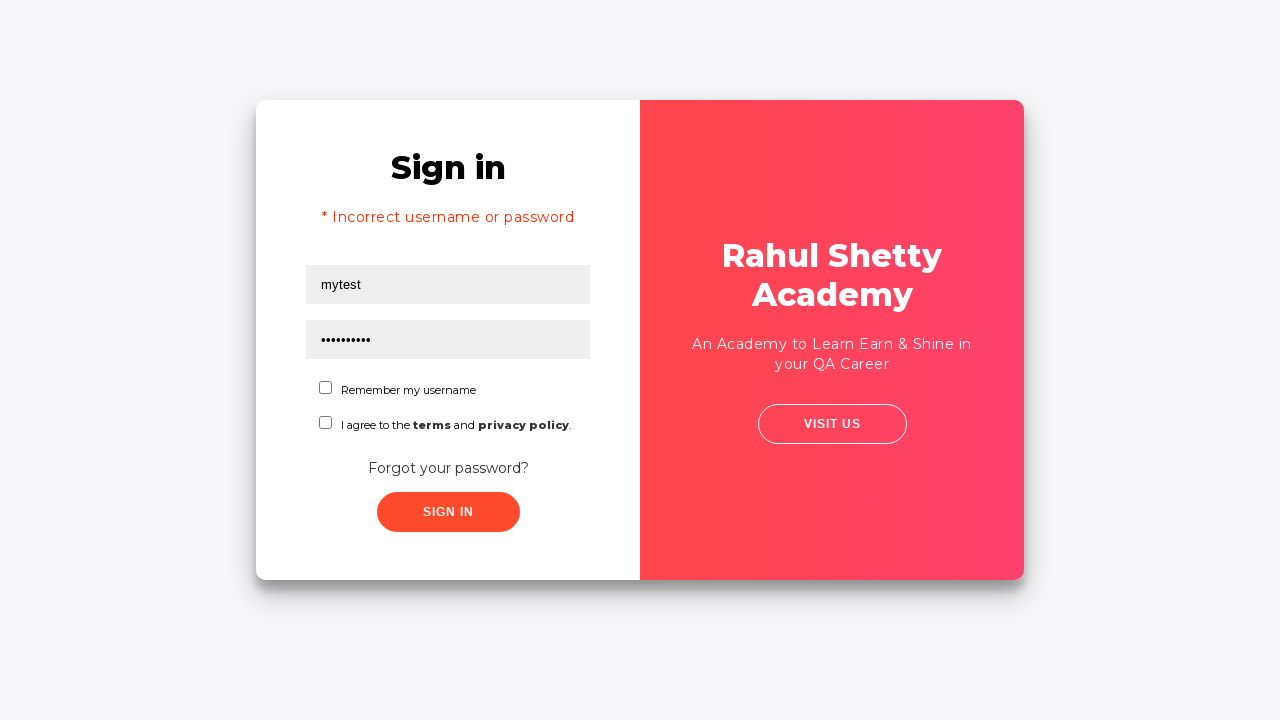

Waited 3 seconds for login result
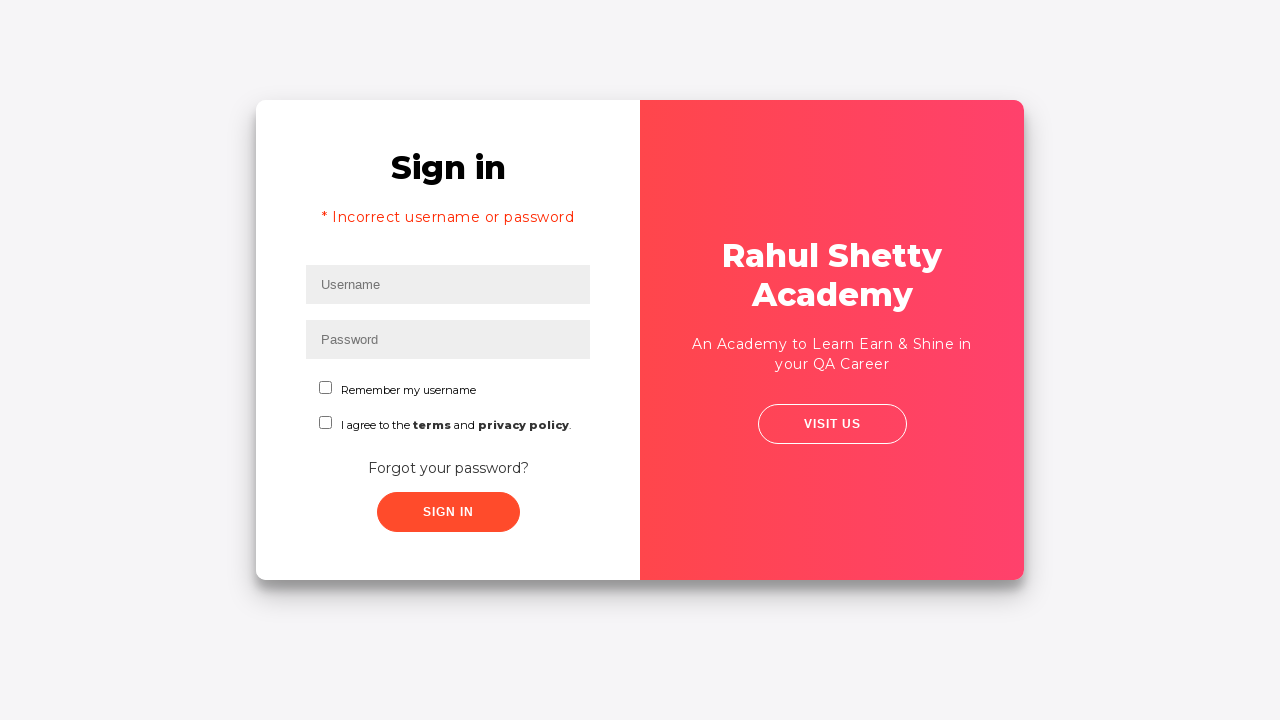

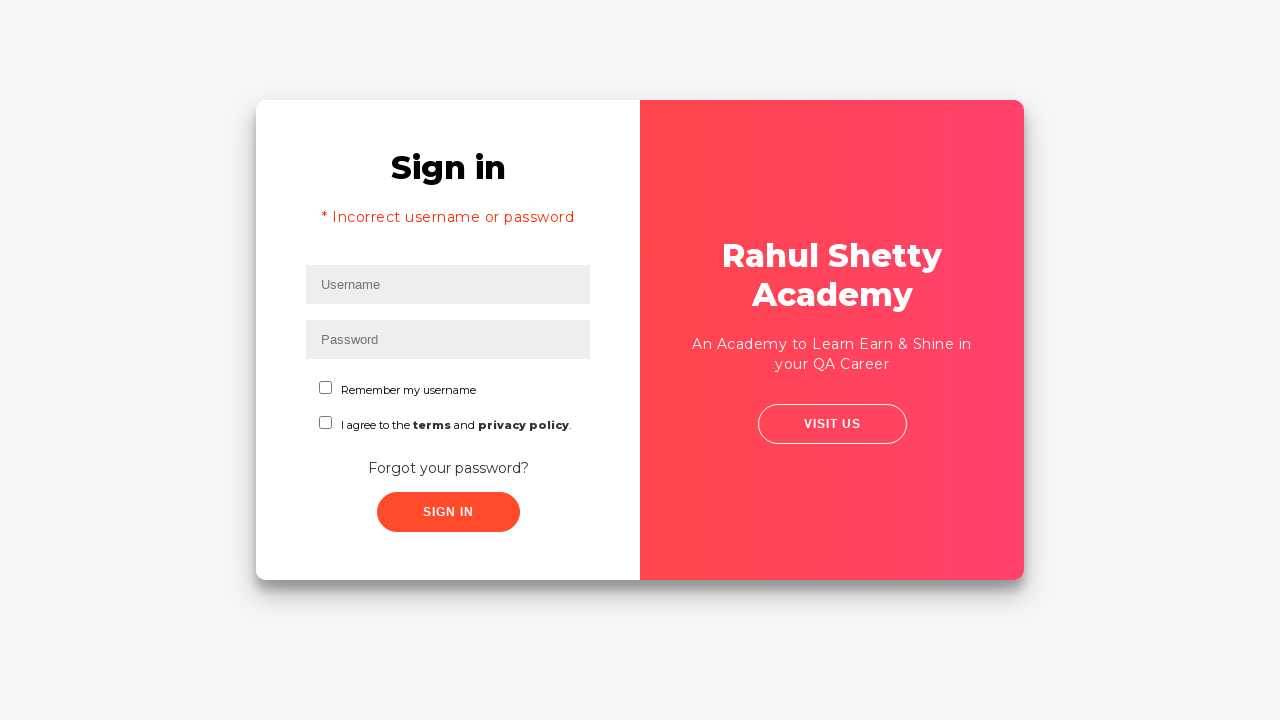